Tests sibling and parent traversal XPath strategies by clicking buttons using different XPath approaches on an automation practice page

Starting URL: https://rahulshettyacademy.com/AutomationPractice/

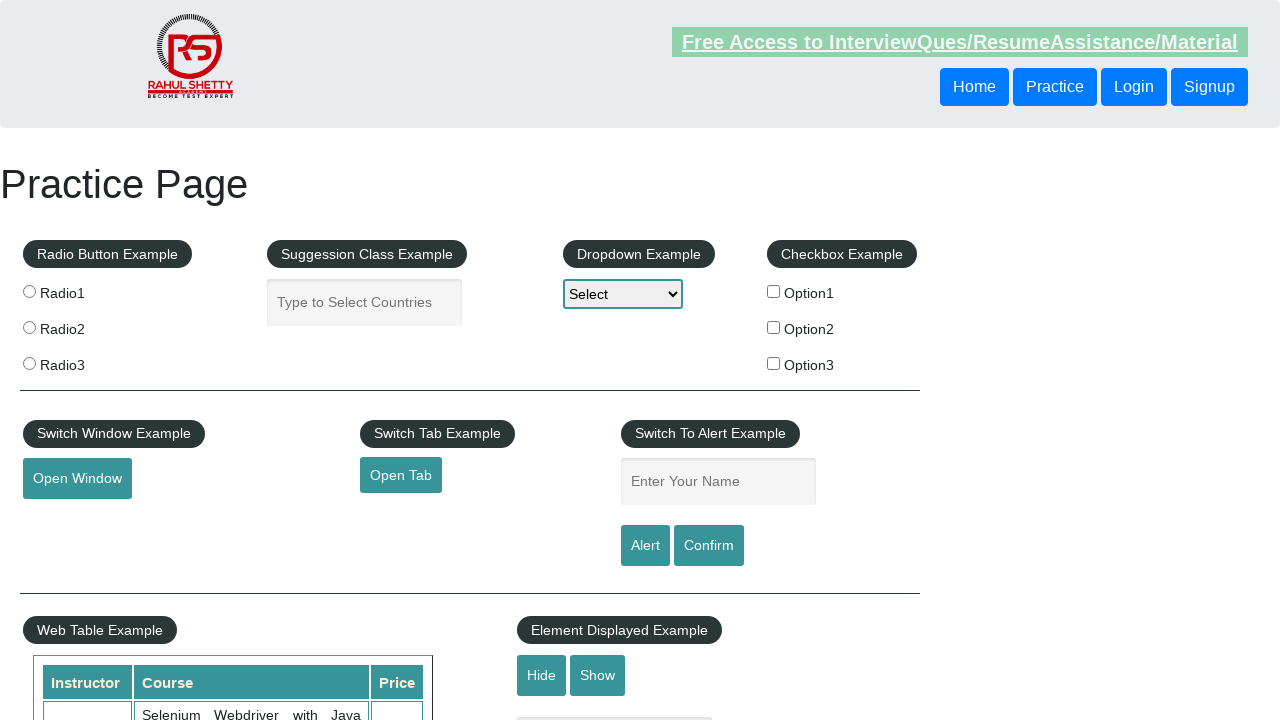

Retrieved button text using sibling traversal XPath
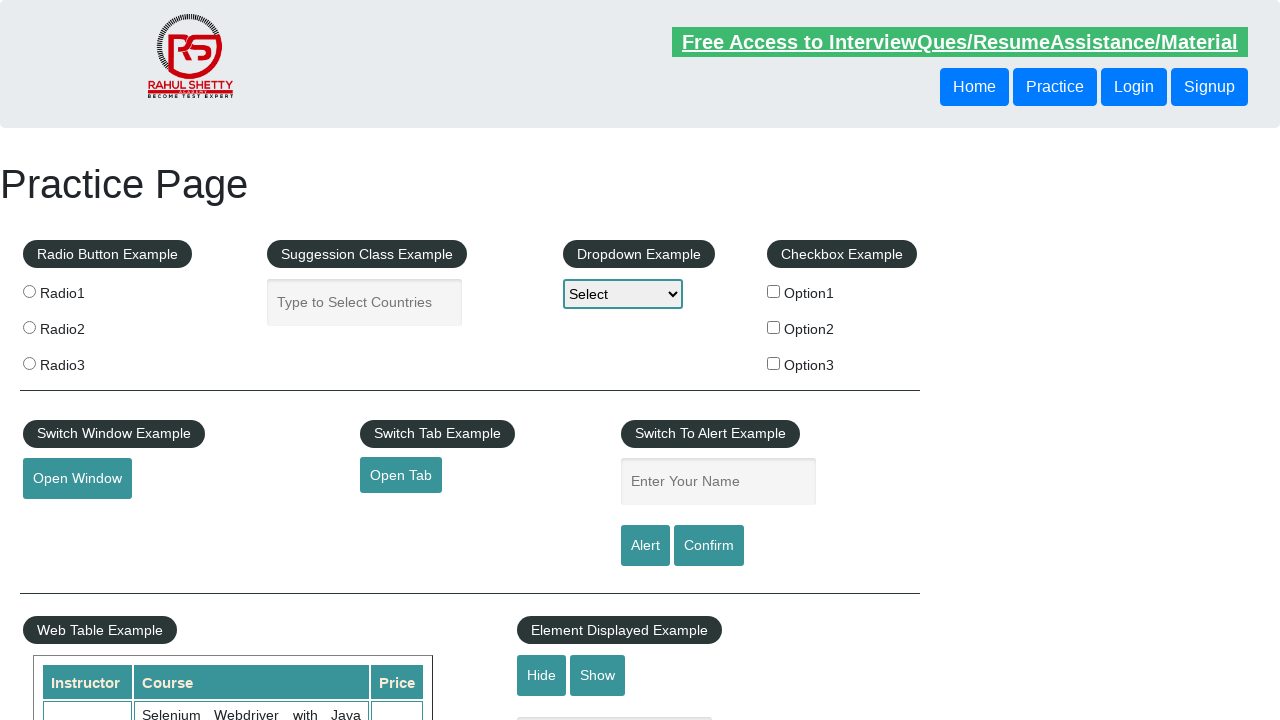

Clicked button using sibling traversal XPath at (1134, 87) on xpath=//header/div/button[1]/following-sibling::button[1]
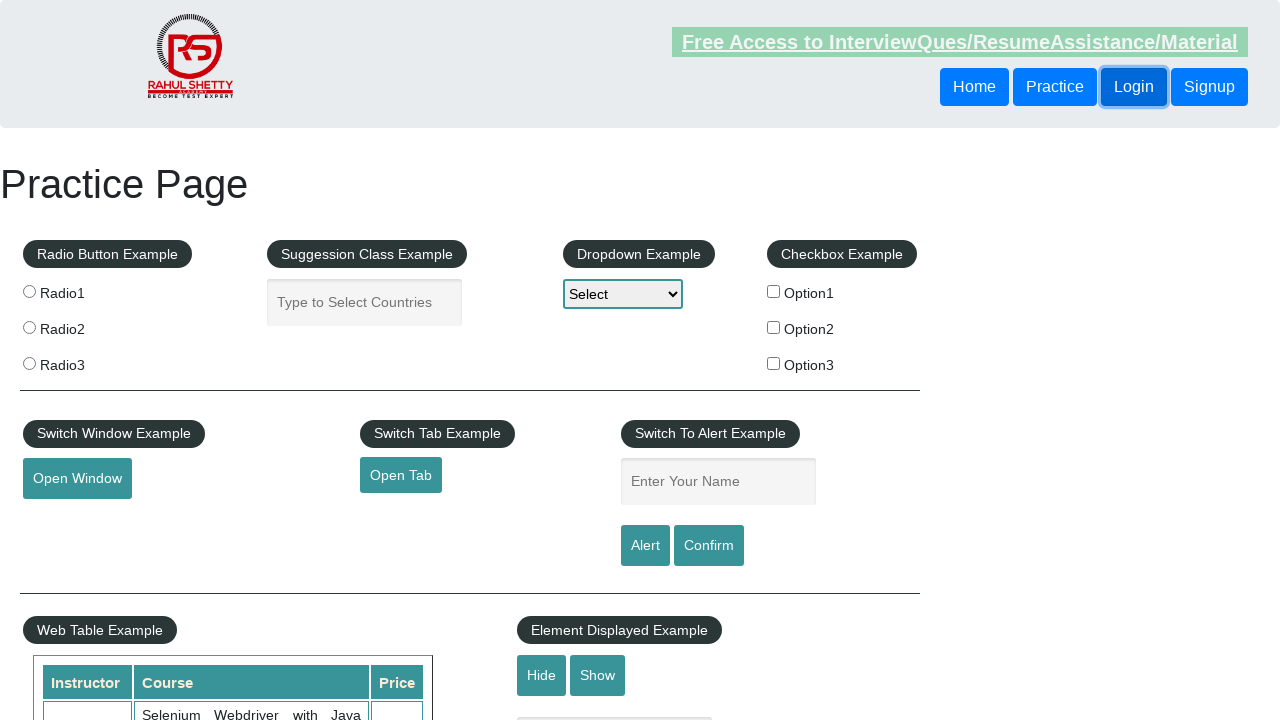

Clicked button using parent traversal XPath at (1134, 87) on xpath=//header/div/button[1]/parent::div/button[2]
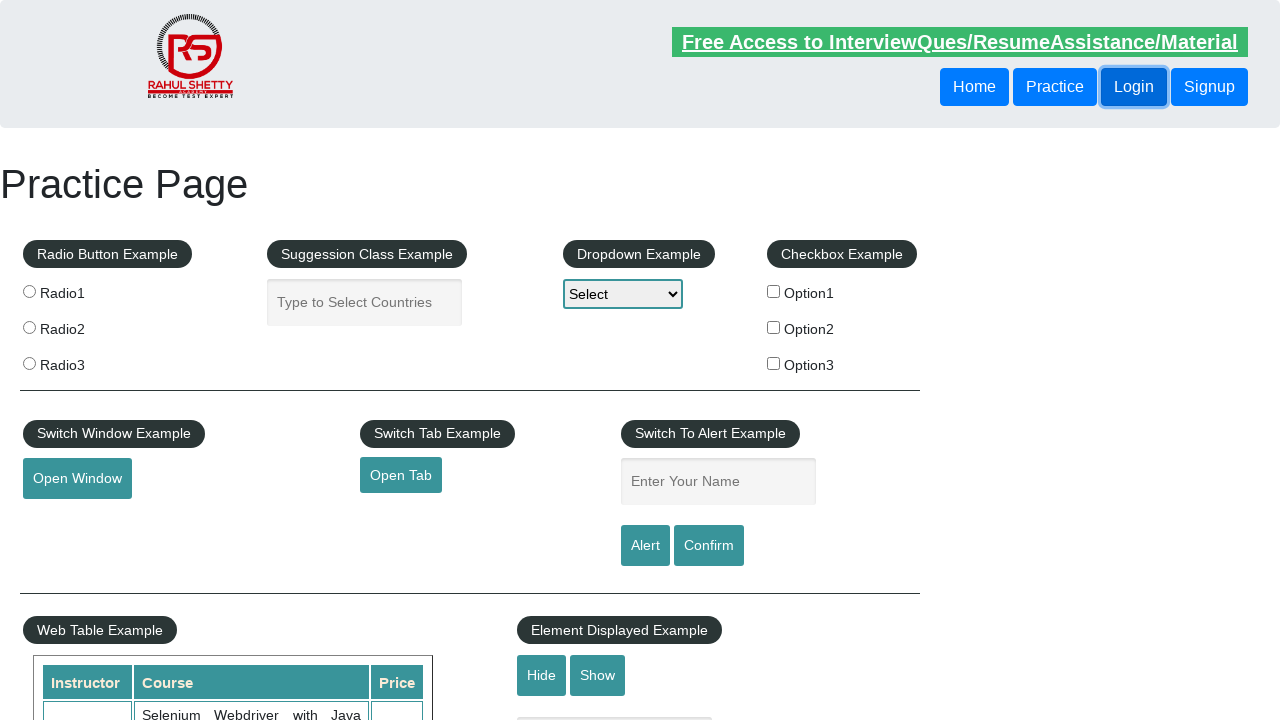

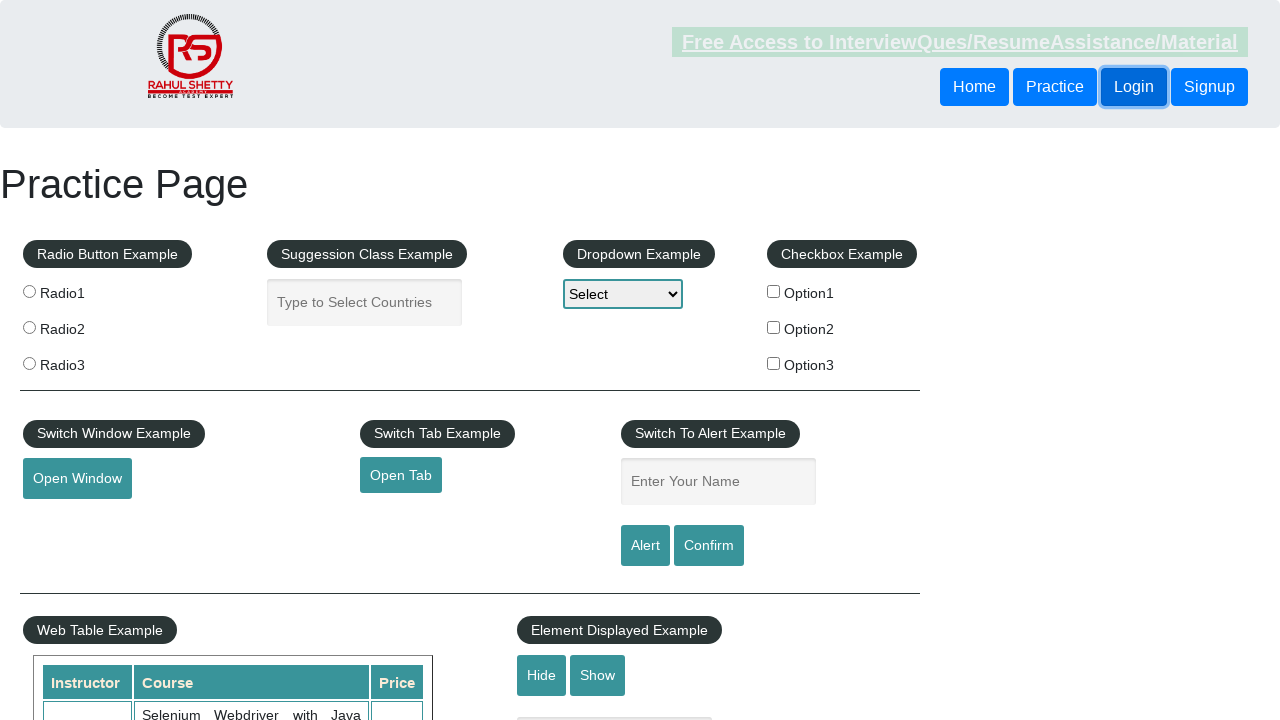